Tests hover functionality by hovering over multiple figure elements

Starting URL: https://the-internet.herokuapp.com/

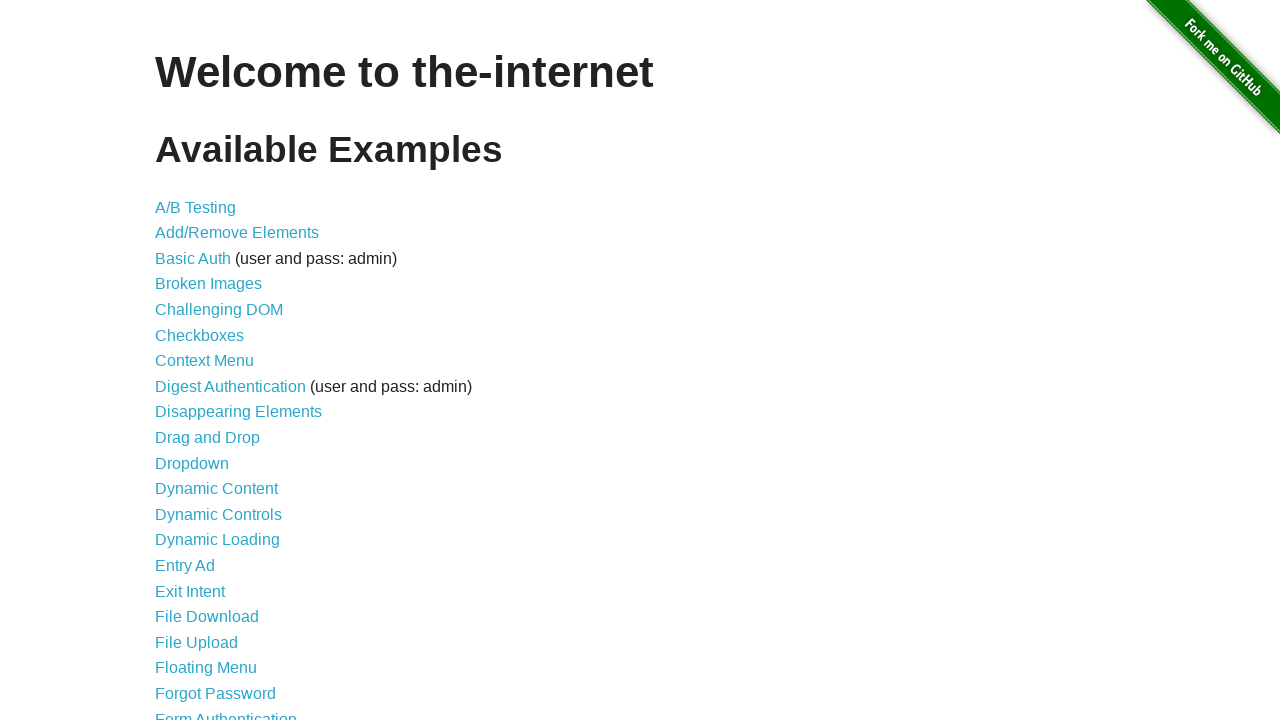

Clicked on the hovers link at (180, 360) on xpath=//a[@href='/hovers']
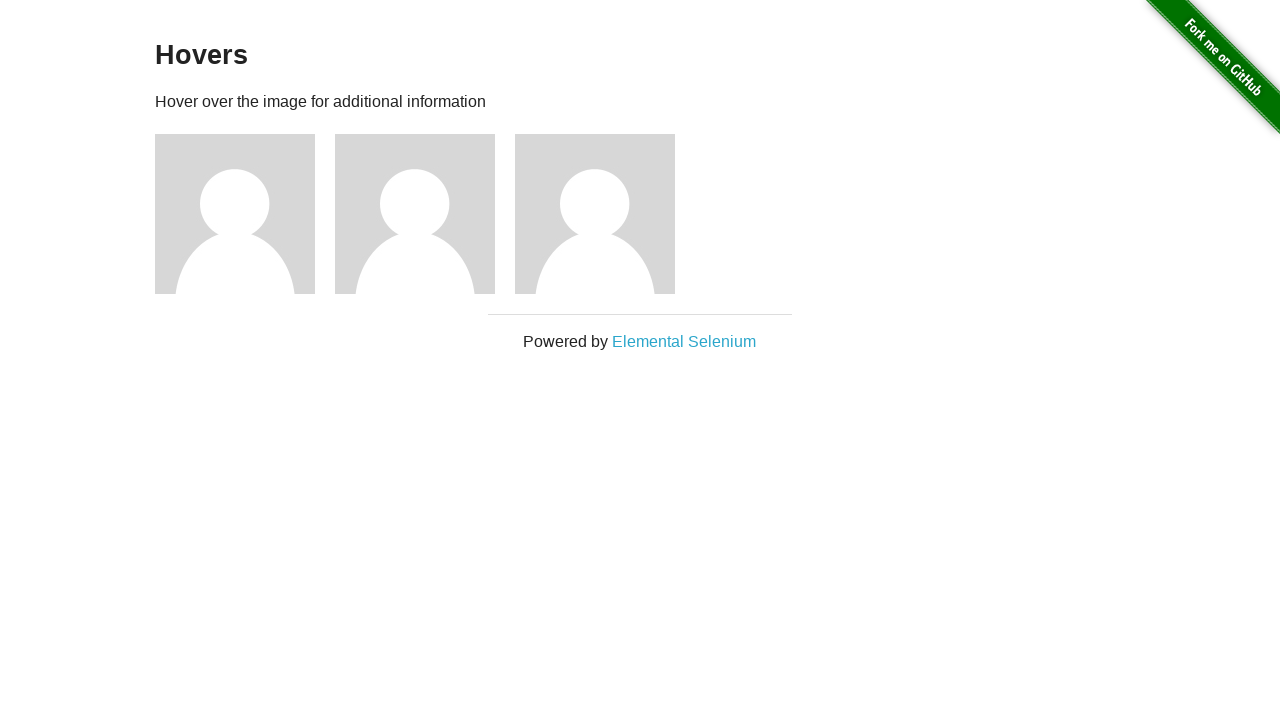

Hovered over first figure element at (245, 214) on xpath=//div[@class='figure'][1]
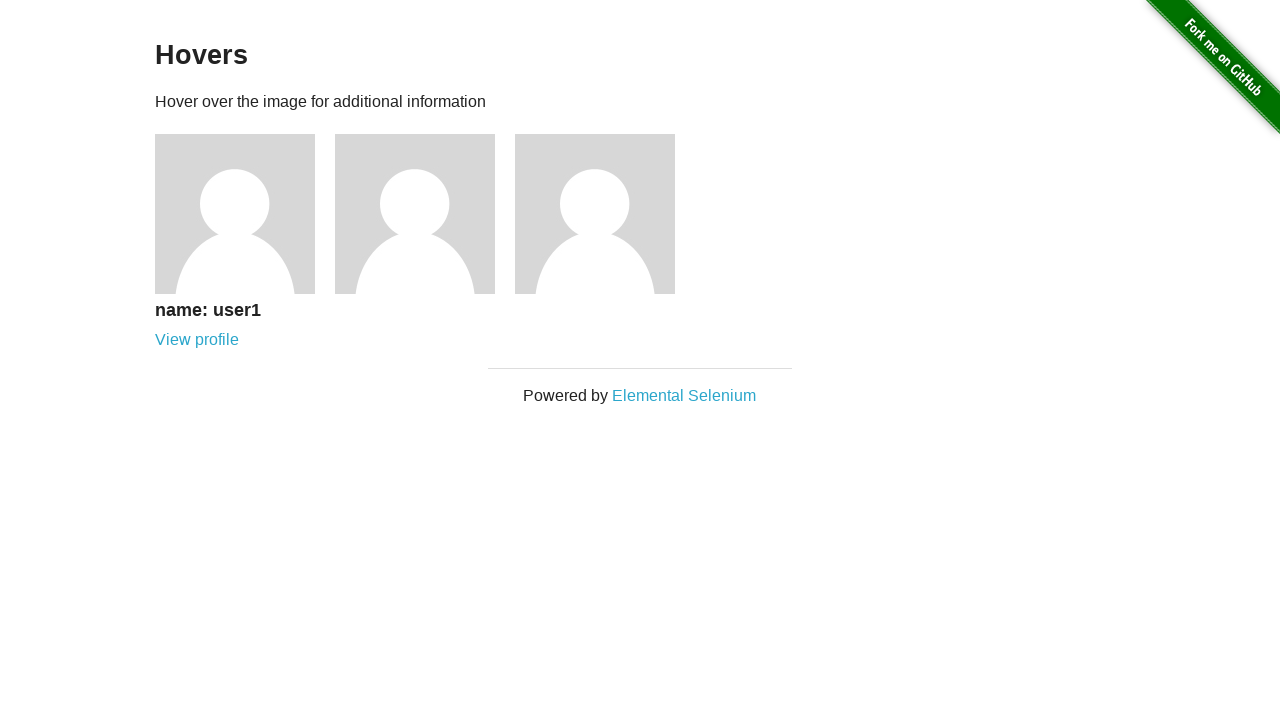

Hovered over second figure element at (425, 214) on xpath=//div[@class='figure'][2]
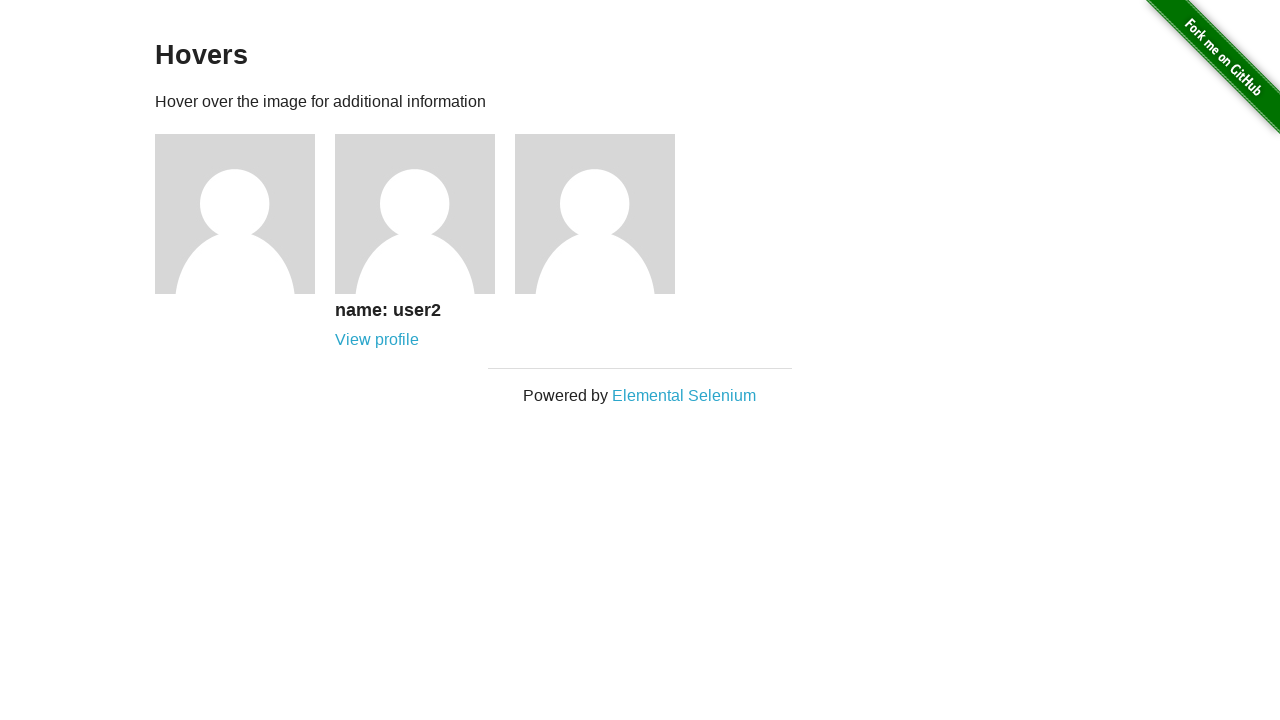

Hovered over third figure element at (605, 214) on xpath=//div[@class='figure'][3]
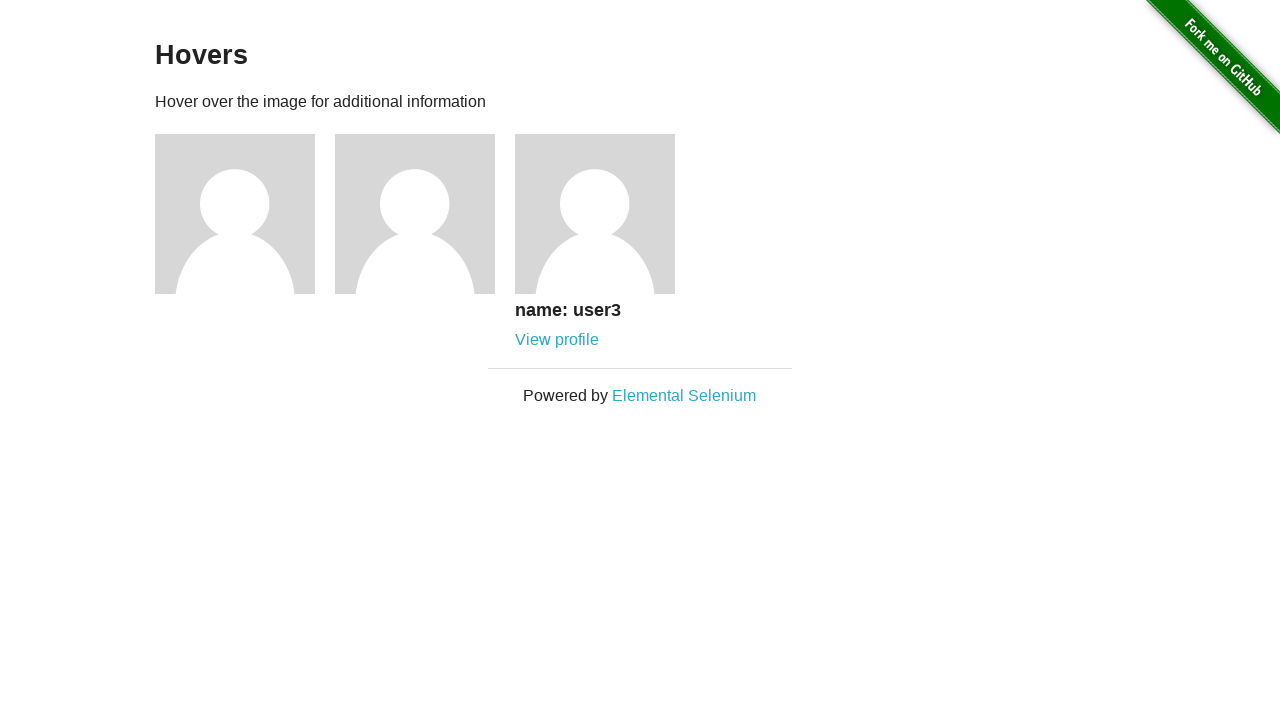

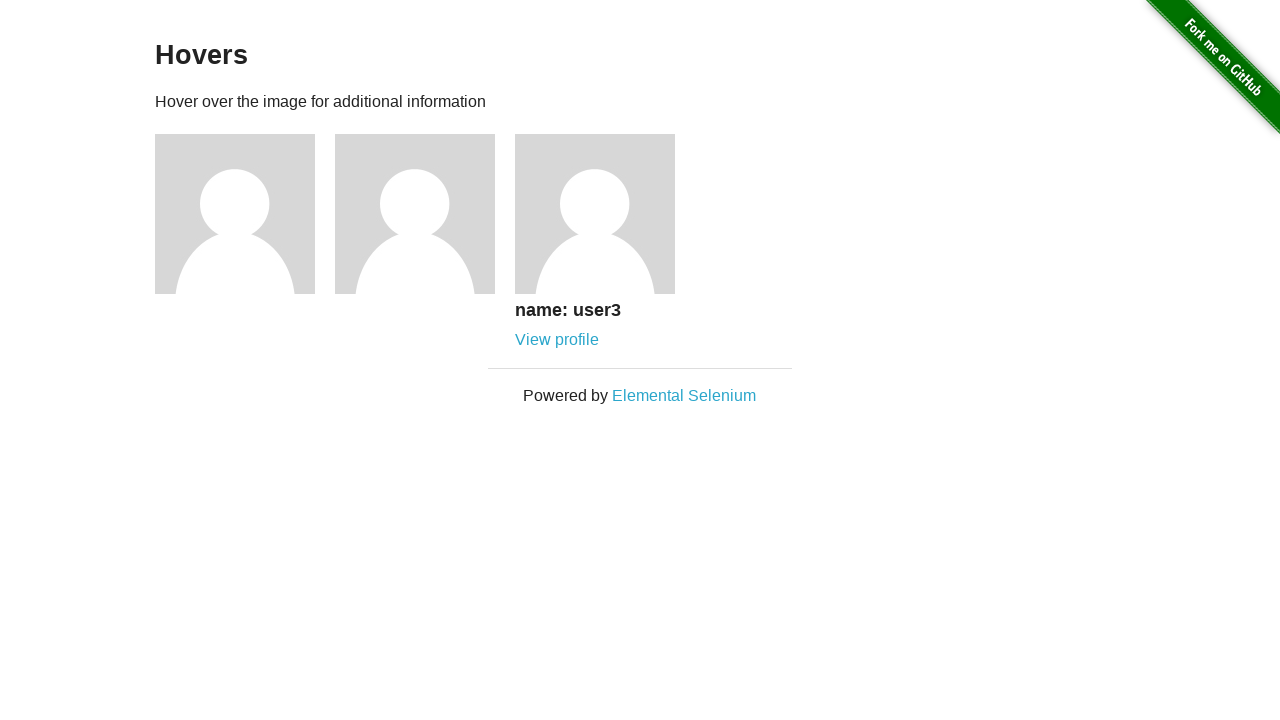